Tests drag and drop functionality by dragging an element and dropping it onto a target area

Starting URL: https://demoqa.com/droppable

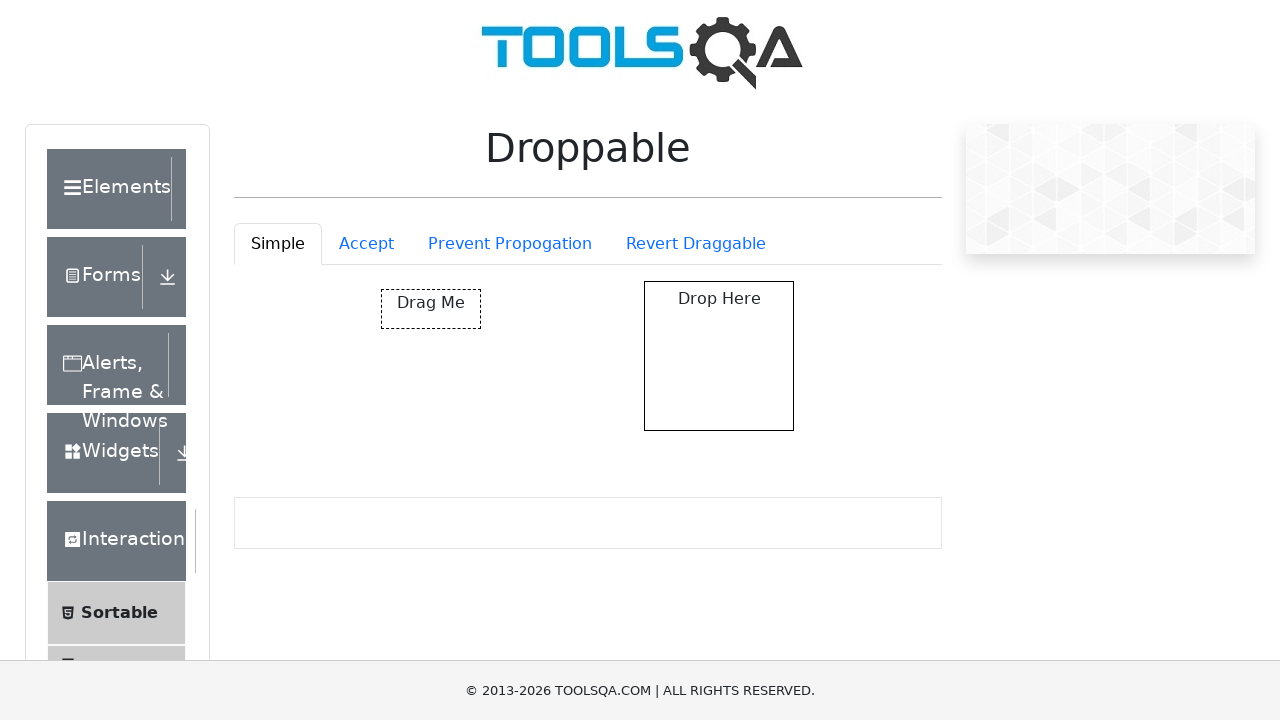

Waited for draggable element to be visible
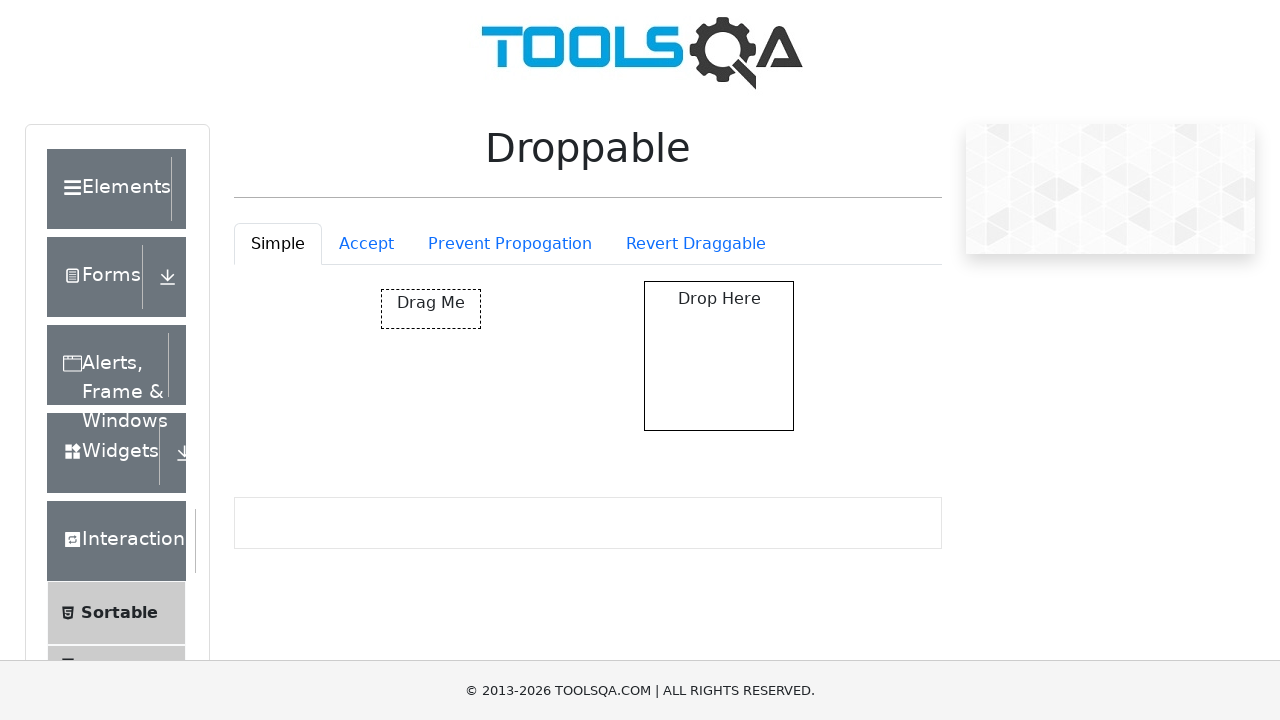

Located the draggable source element
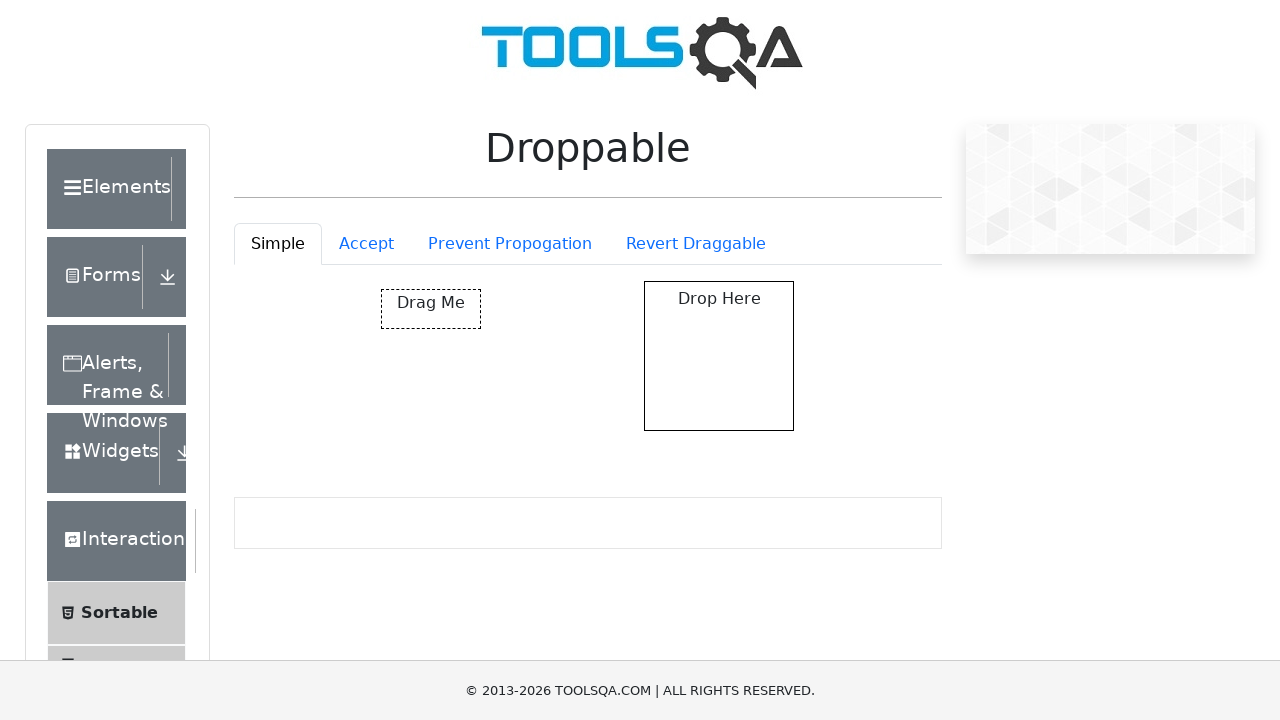

Located the droppable target element
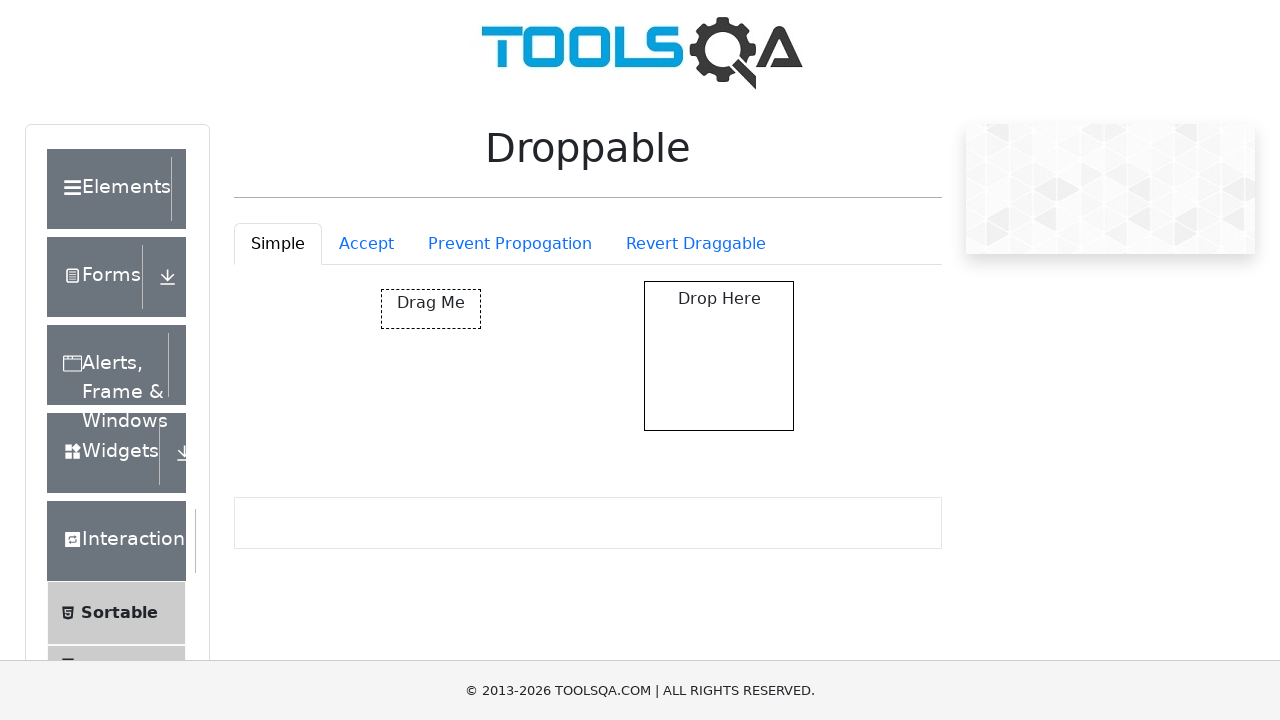

Dragged element from source and dropped it onto target area at (719, 356)
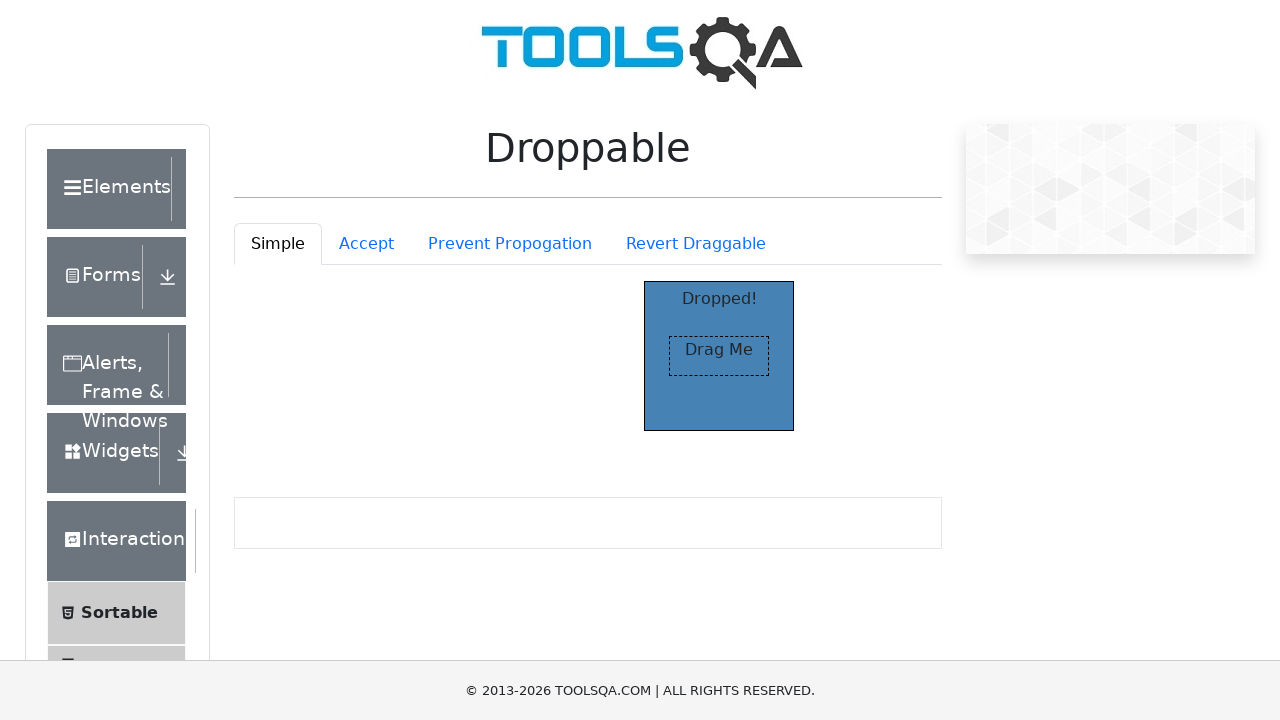

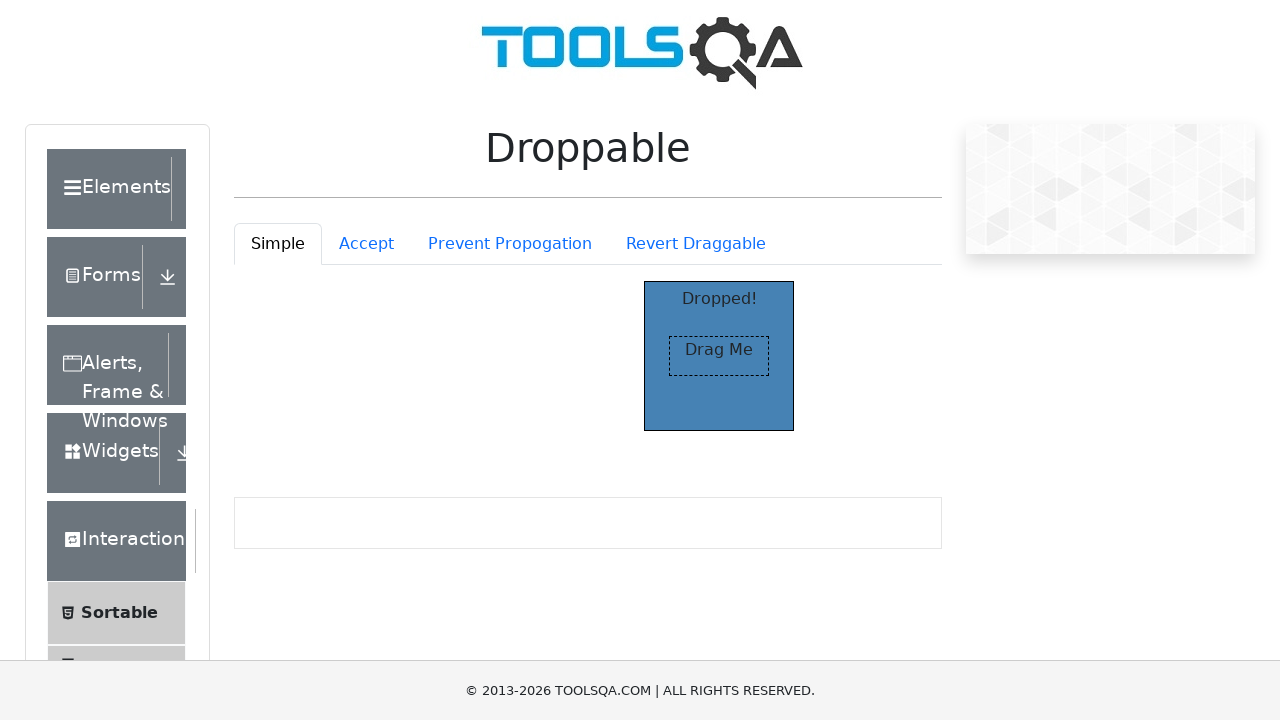